Tests login form functionality by filling email and password fields and clicking the login button

Starting URL: https://naveenautomationlabs.com/opencart/index.php?route=account/login

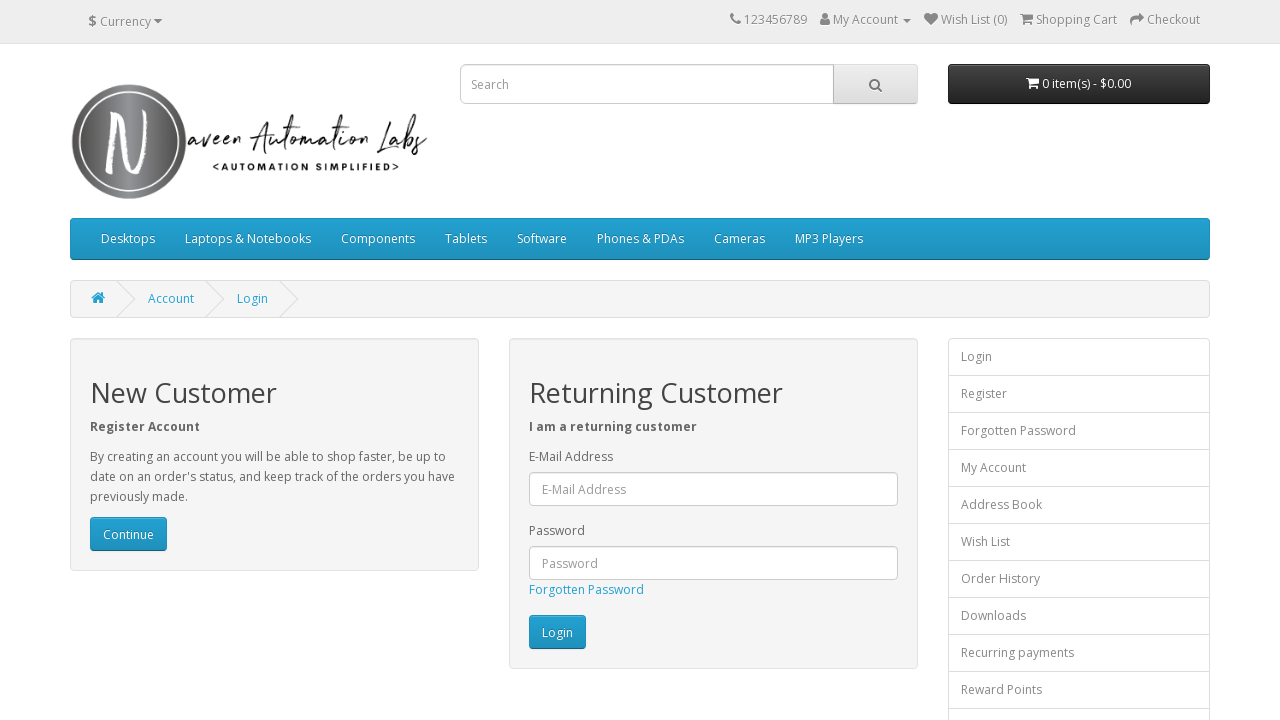

Filled email field with 'naveen@gmail.com' on #input-email
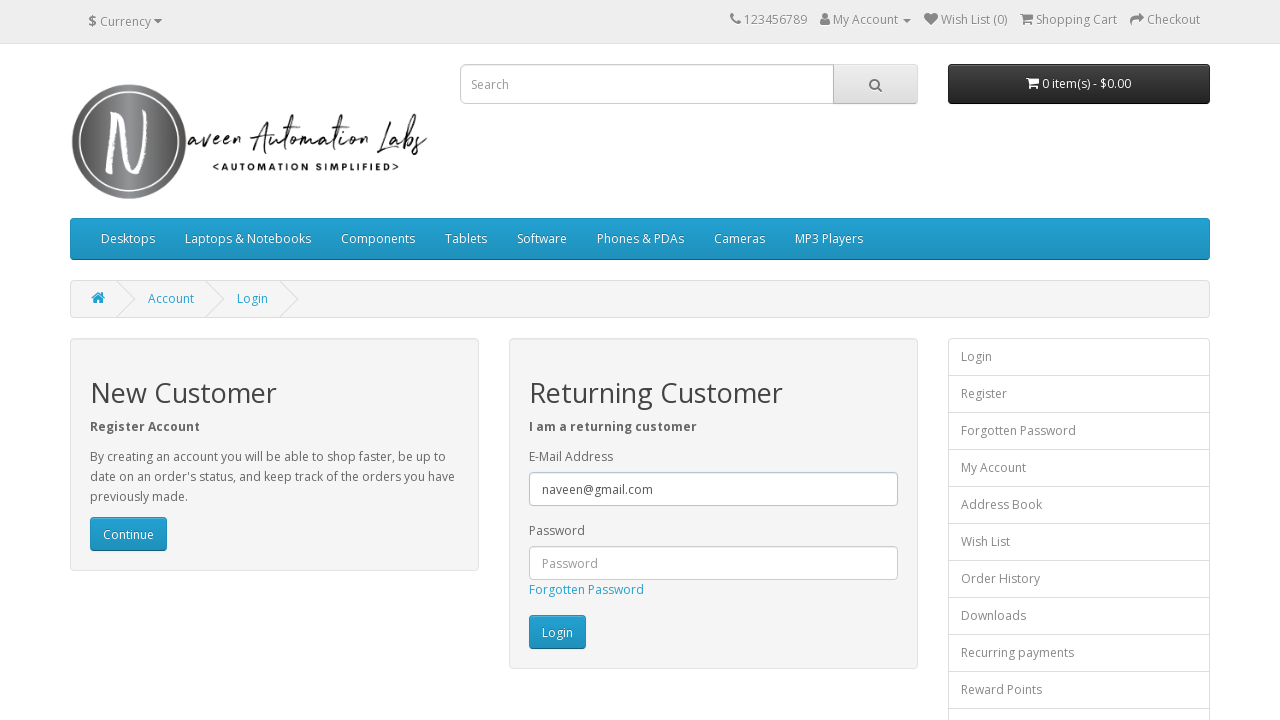

Filled password field with 'naveen@123' on #input-password
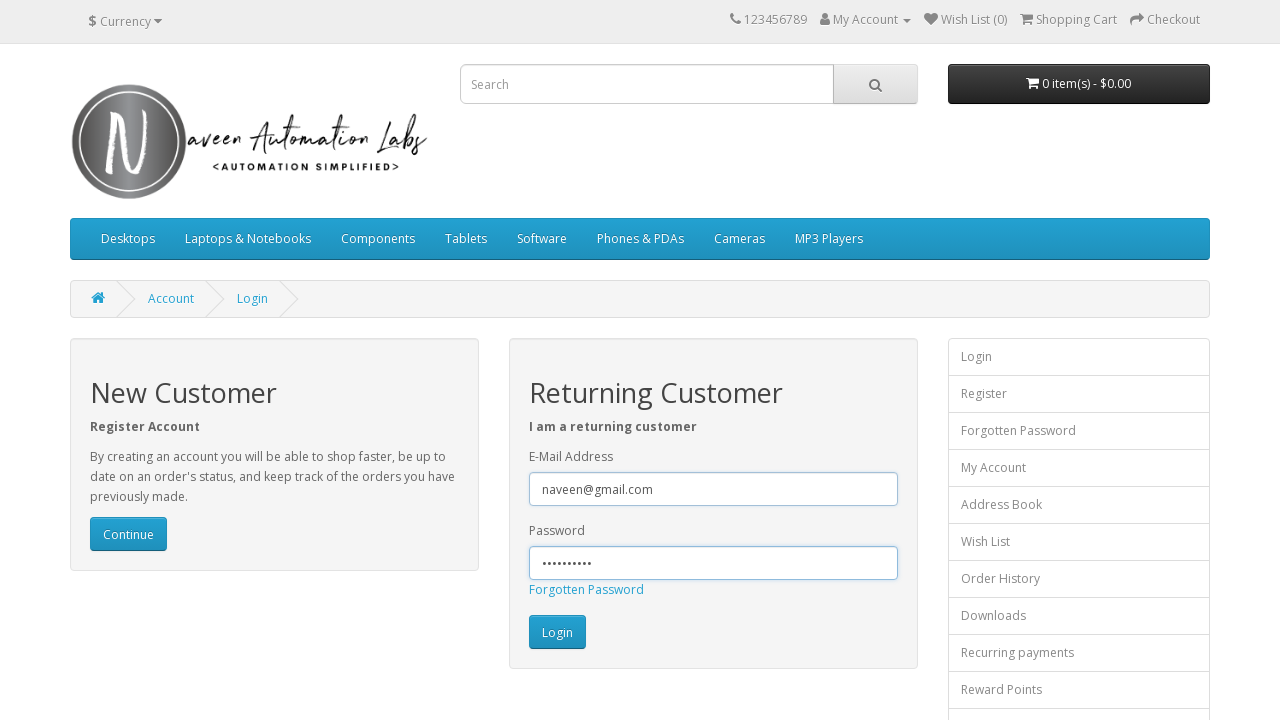

Clicked login button to submit form at (557, 632) on input[value='Login']
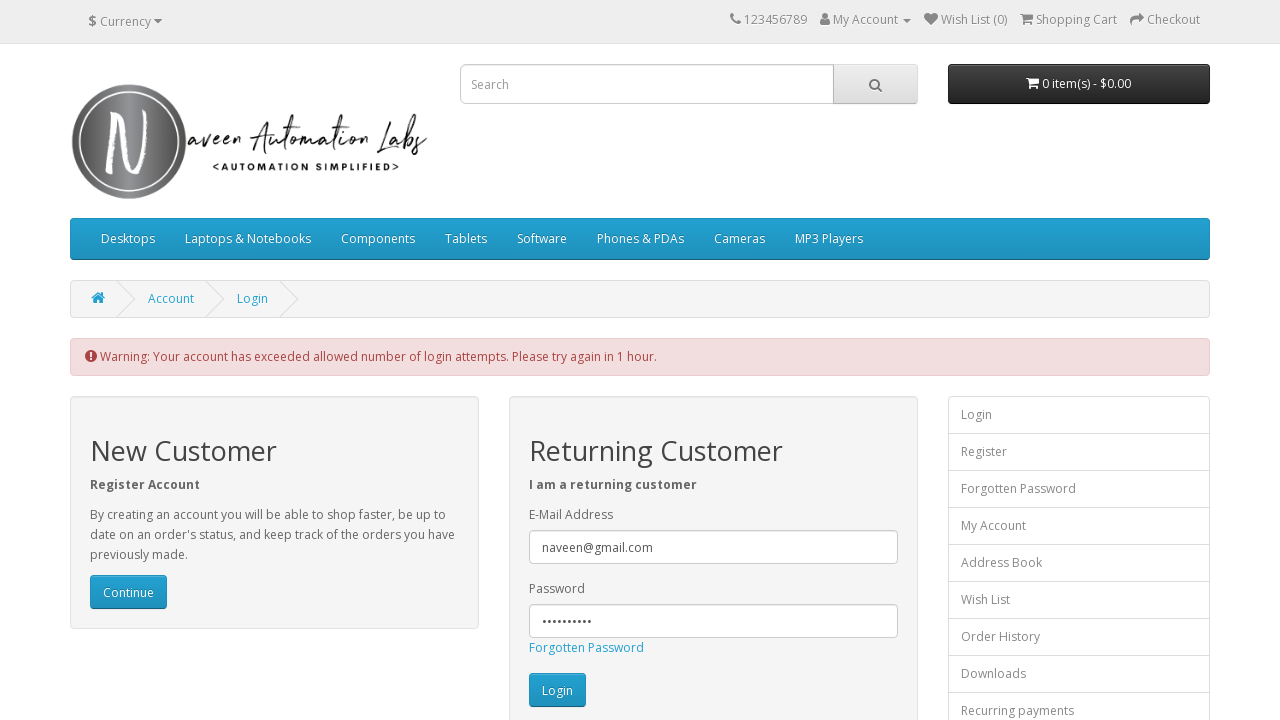

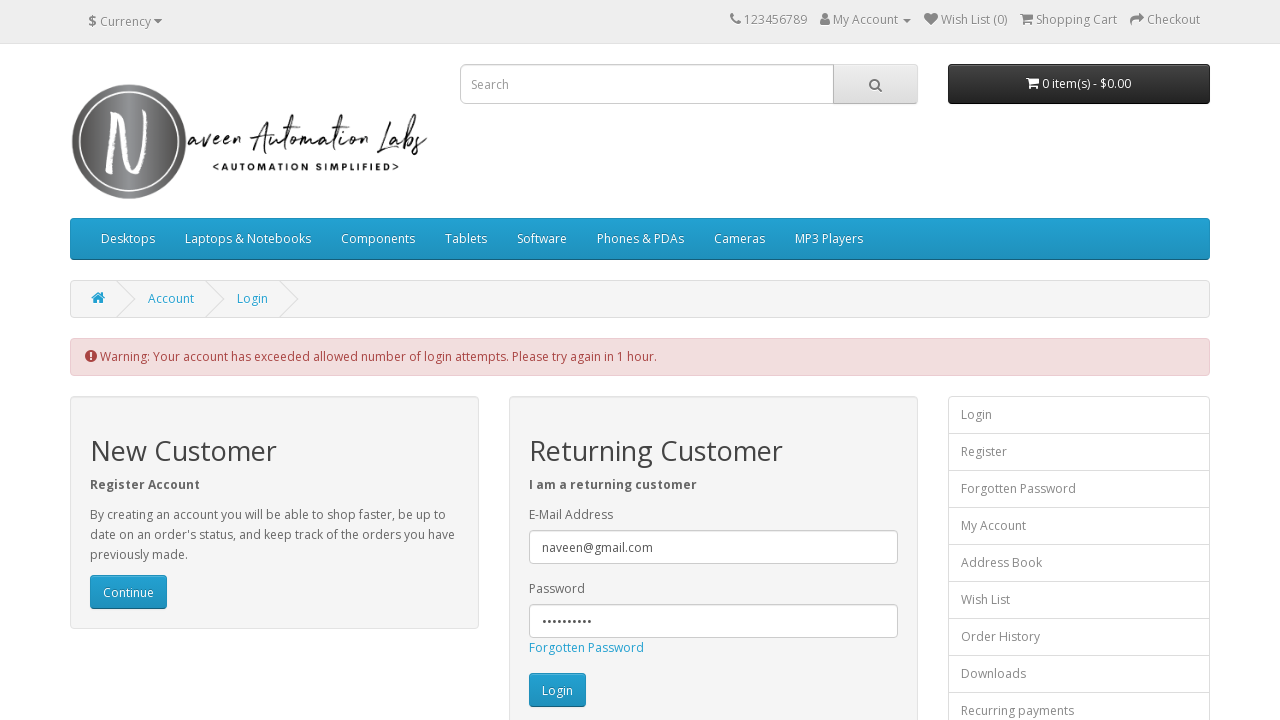